Tests hovering over an element to display additional info tooltip and verifies its content

Starting URL: https://pragmatictesters.github.io/selenium-webdriver-examples/tooltips-hover.html

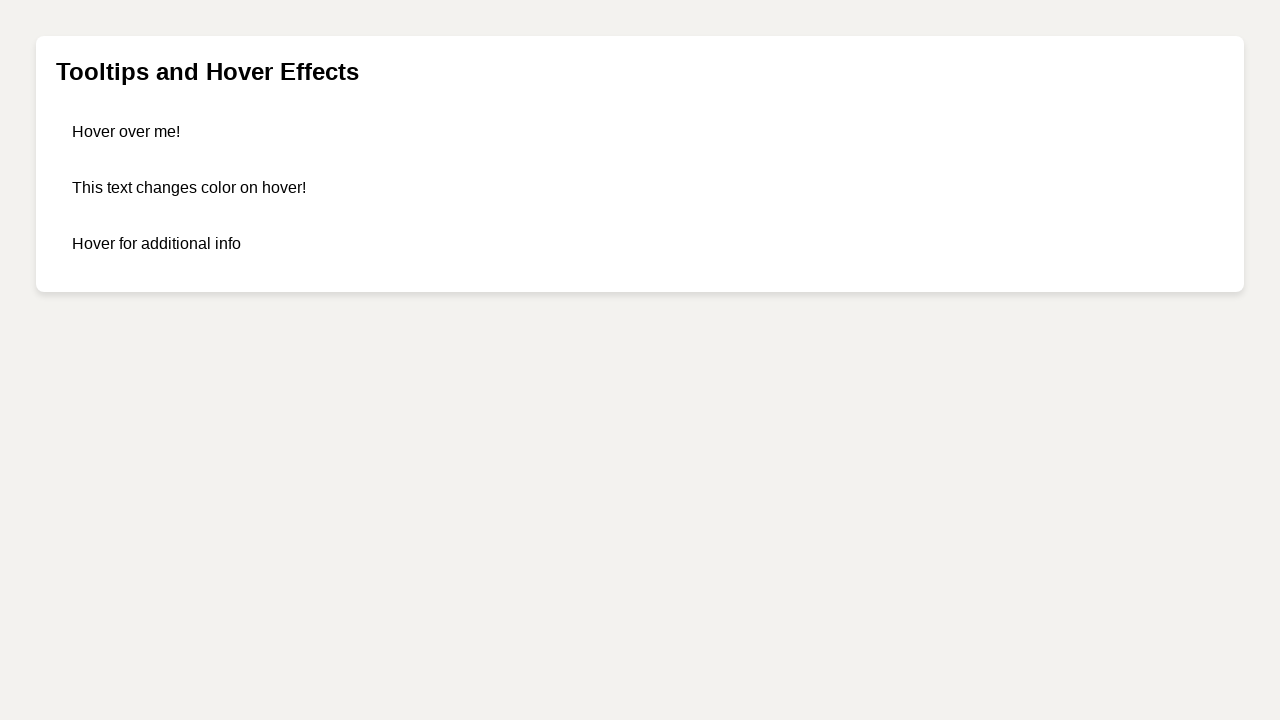

Navigated to tooltips-hover page
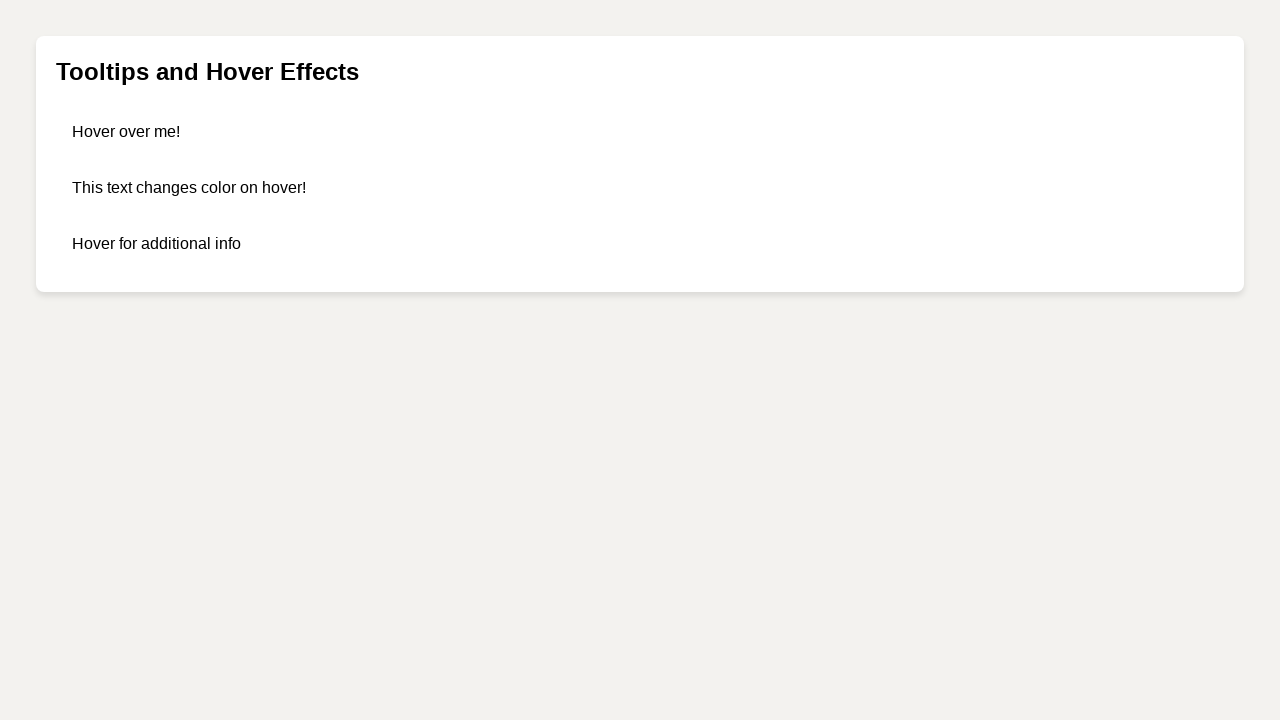

Located the additional info element
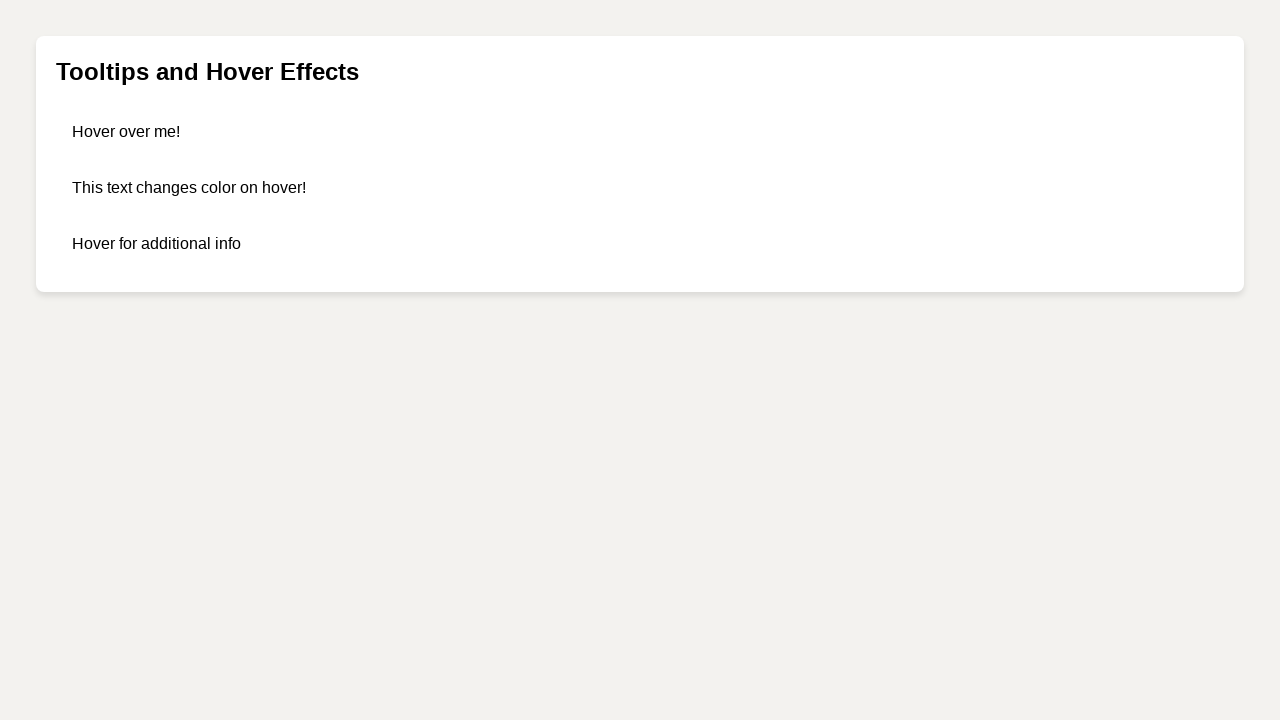

Located the tooltip span within the element
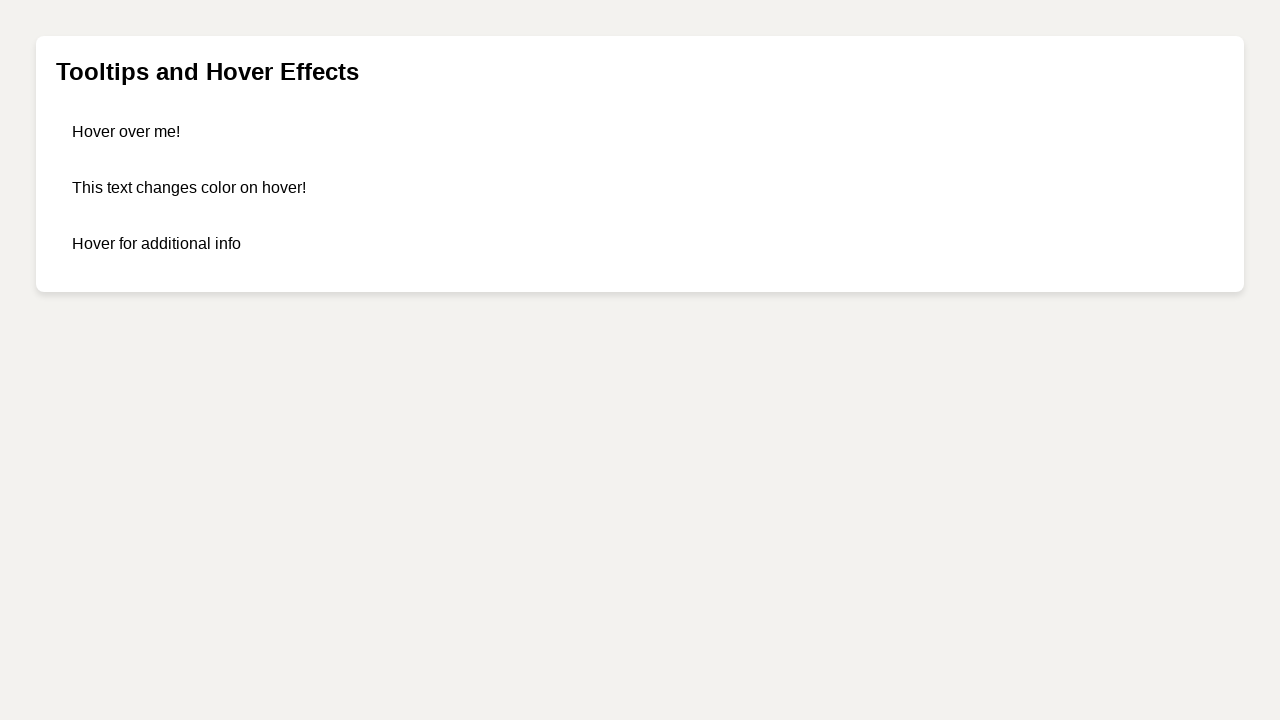

Hovered over the additional info element at (156, 244) on xpath=//div[contains(text(),'additional info')]
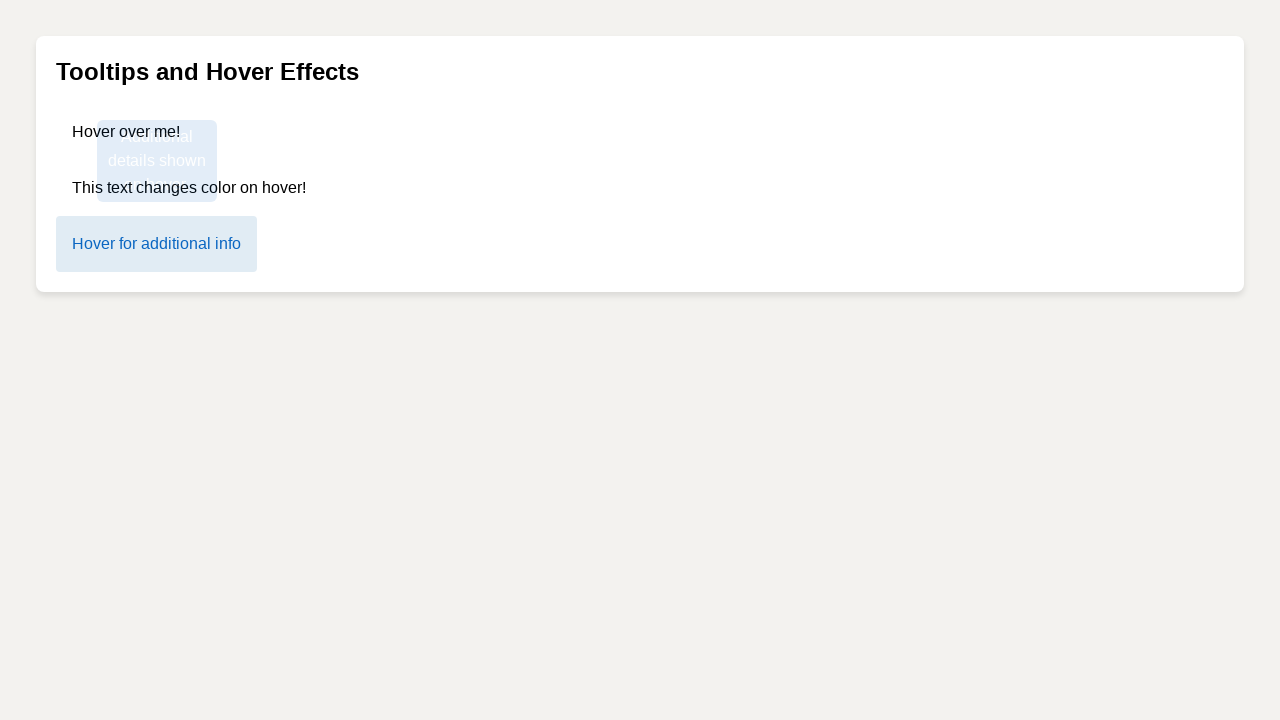

Verified tooltip is visible after hover
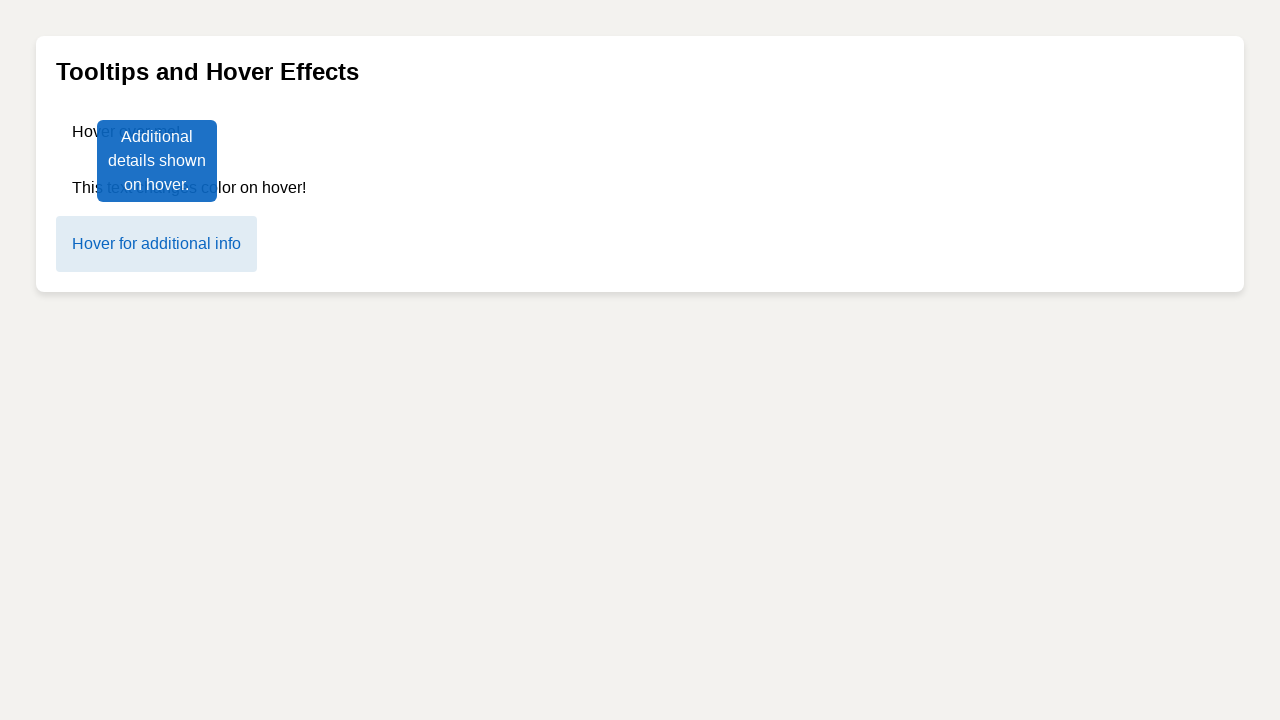

Verified tooltip text content matches expected value
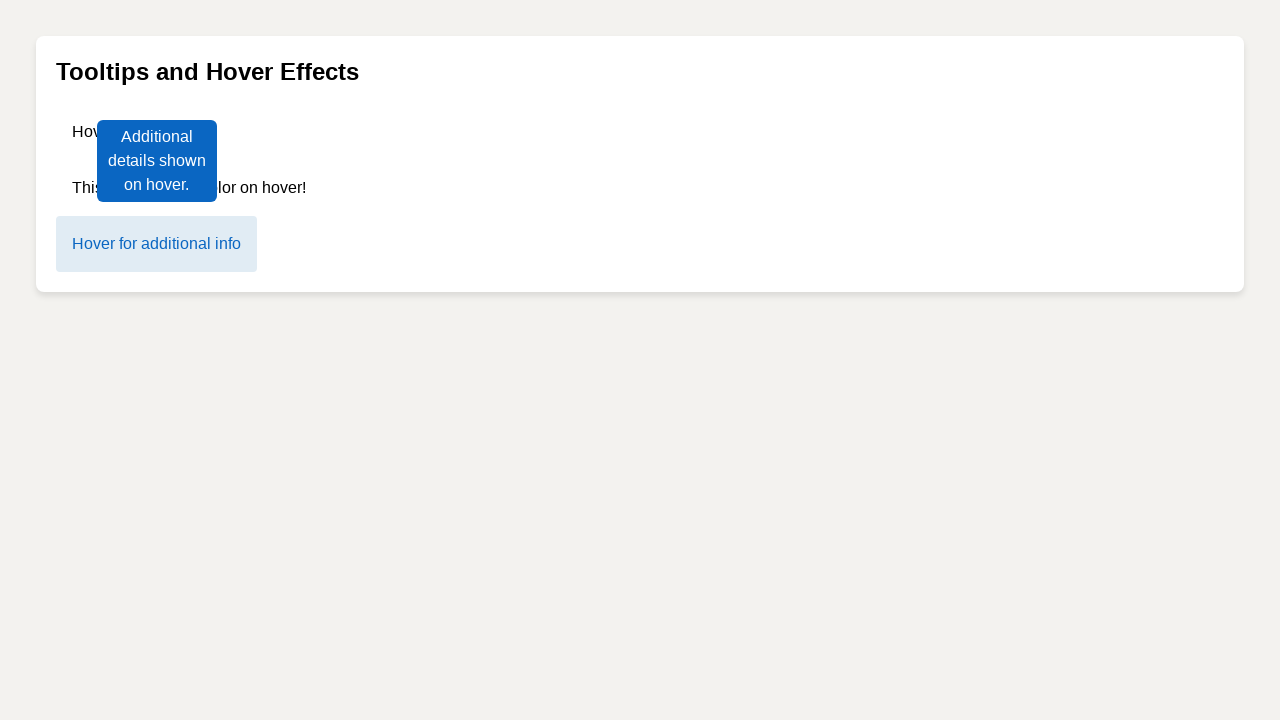

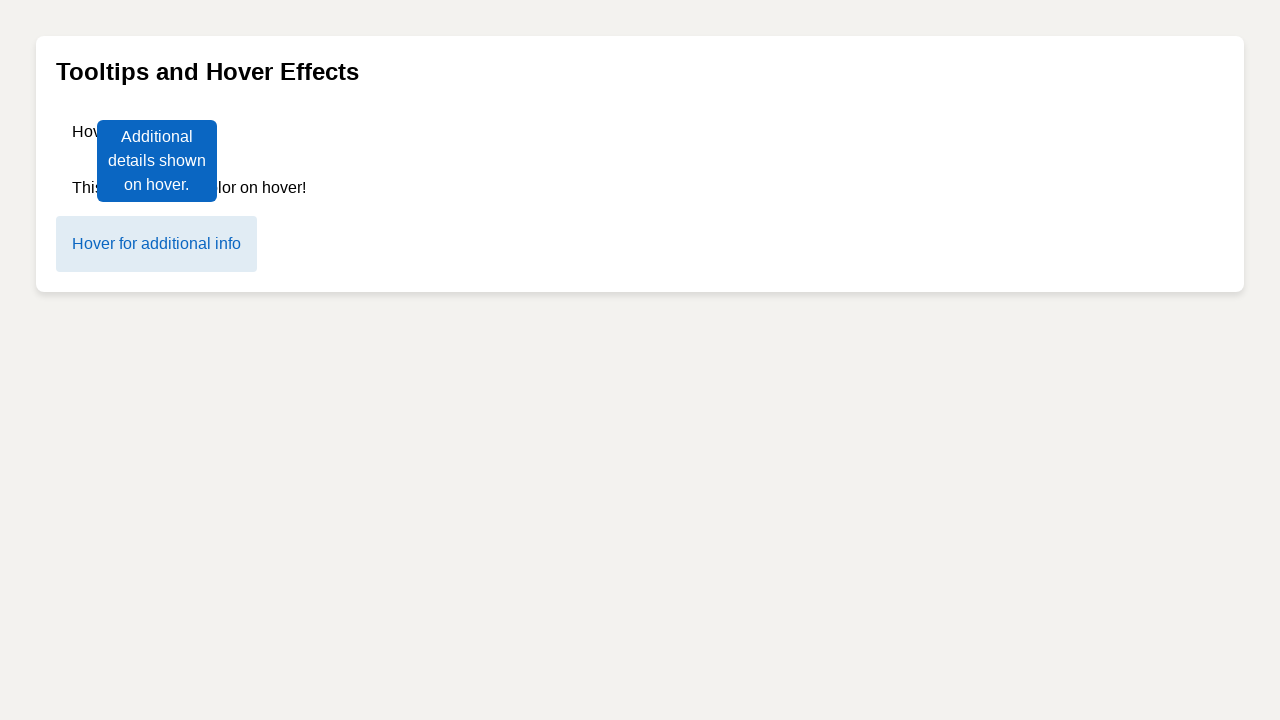